Creates a new paste on Pastebin with specific code content, sets expiration to 10 minutes, and names it "helloweb"

Starting URL: https://pastebin.com/

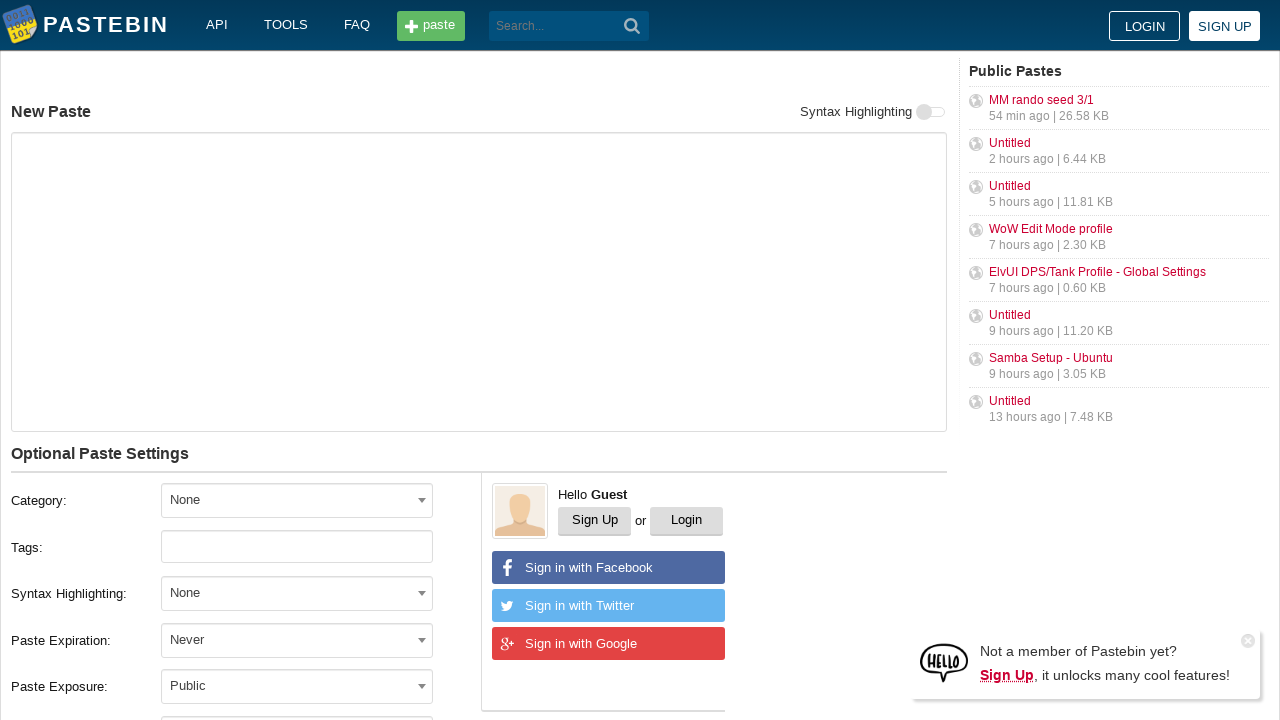

Filled code textarea with 'Hello from WebDriver' on #postform-text
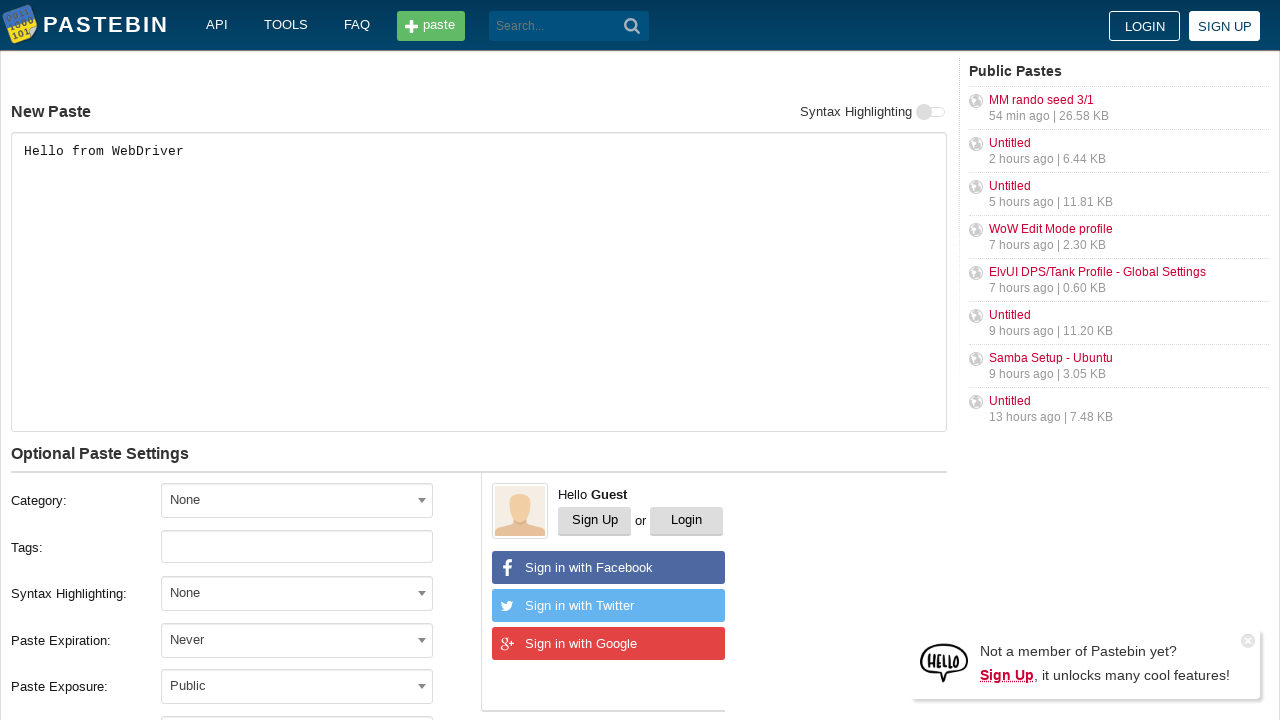

Clicked expiration dropdown to open options at (297, 640) on #select2-postform-expiration-container
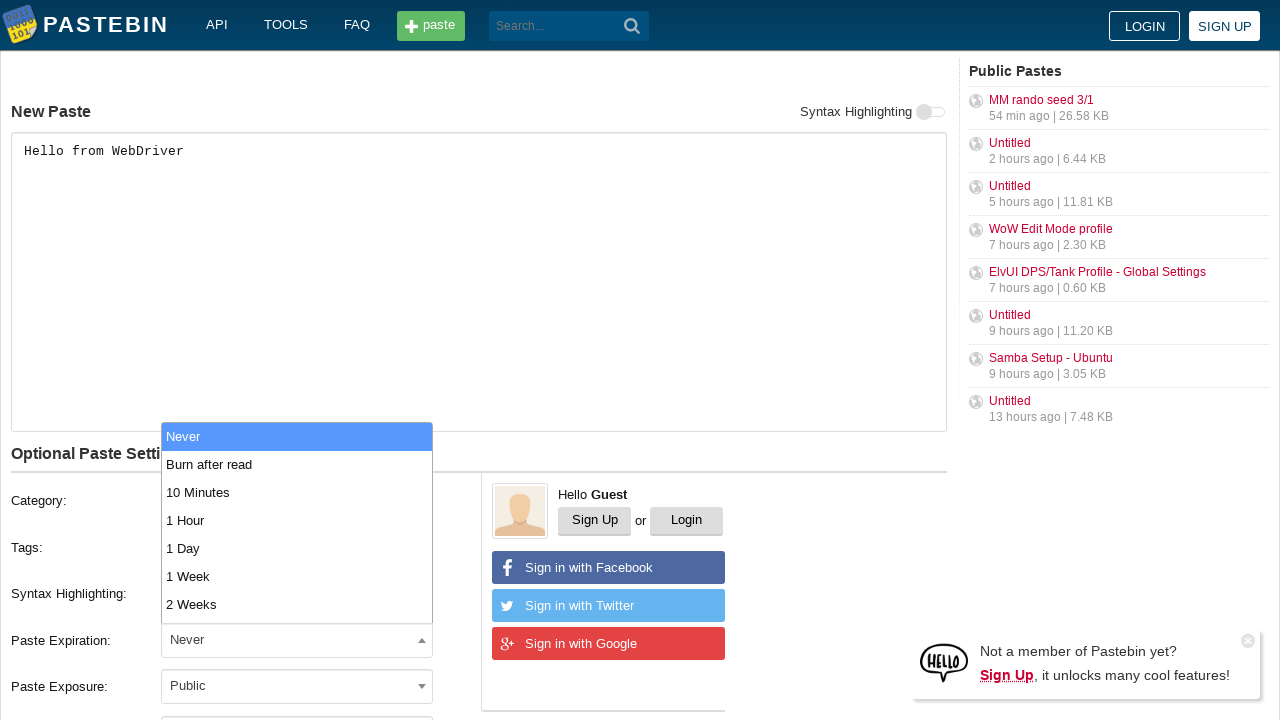

Selected '10 Minutes' from expiration dropdown at (297, 492) on xpath=//li[contains(text(), '10 Minutes')]
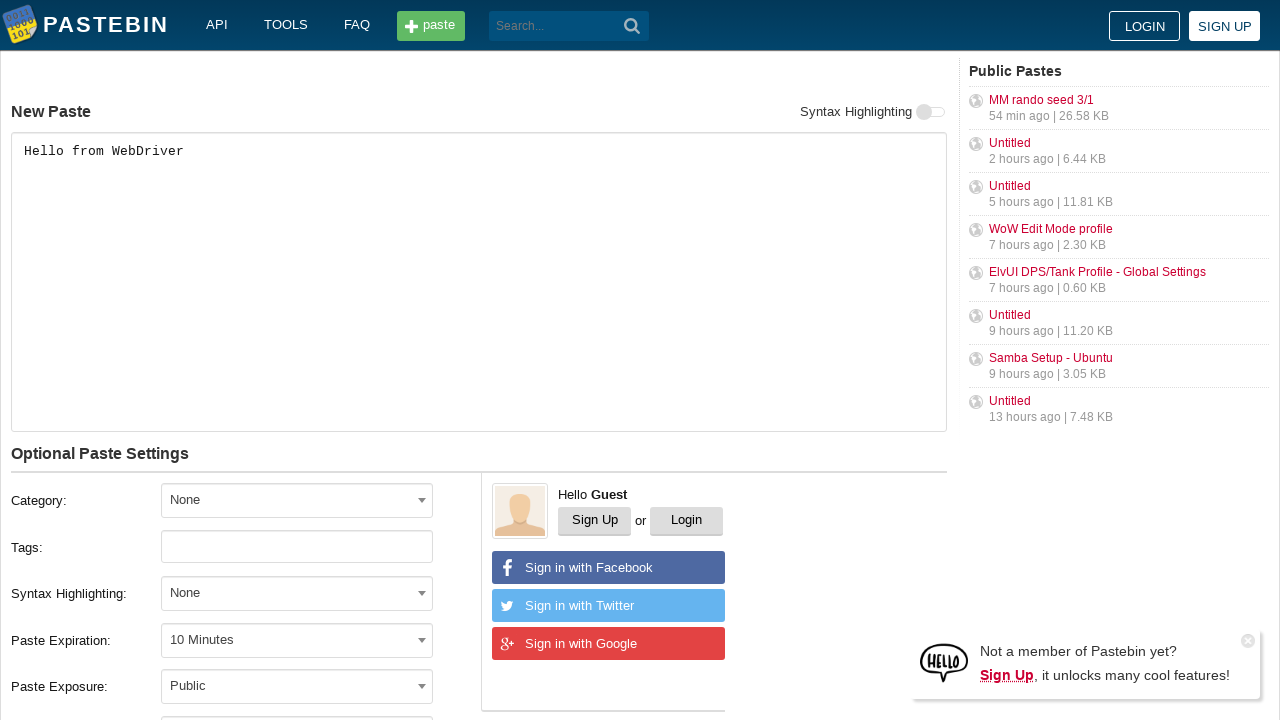

Filled paste name field with 'helloweb' on #postform-name
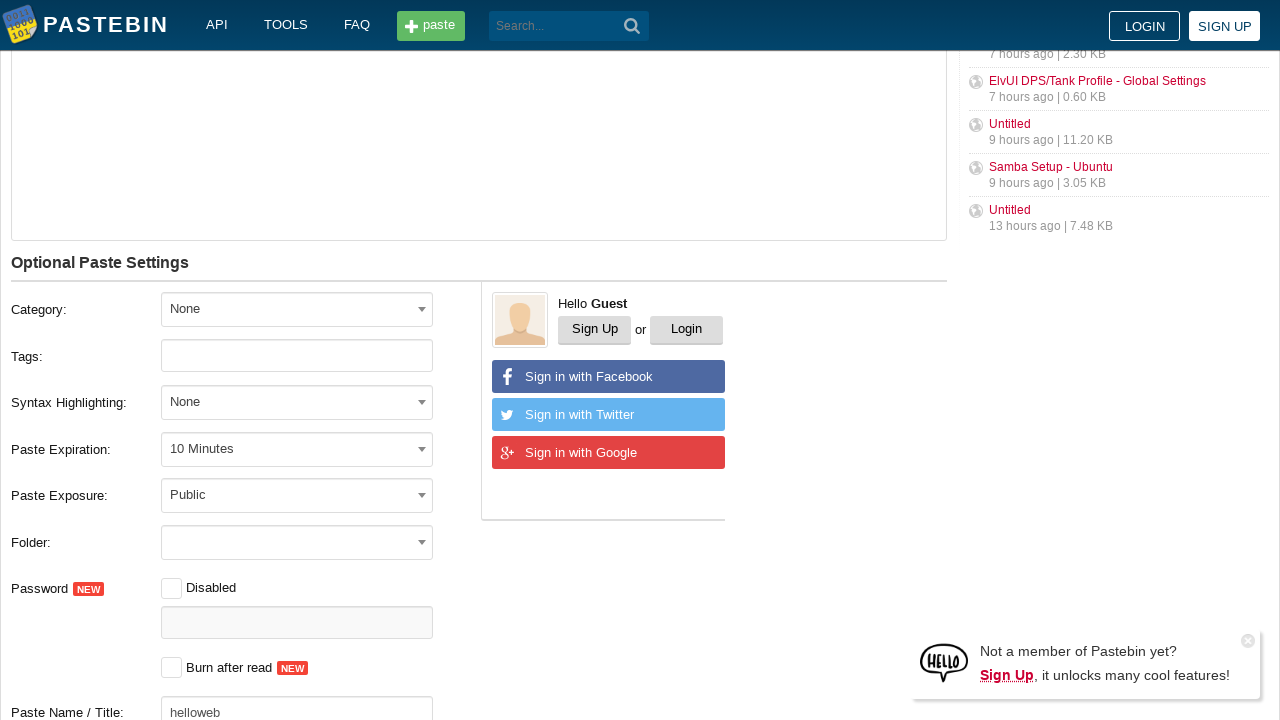

Clicked submit button to create new paste at (632, 26) on button[type='submit']
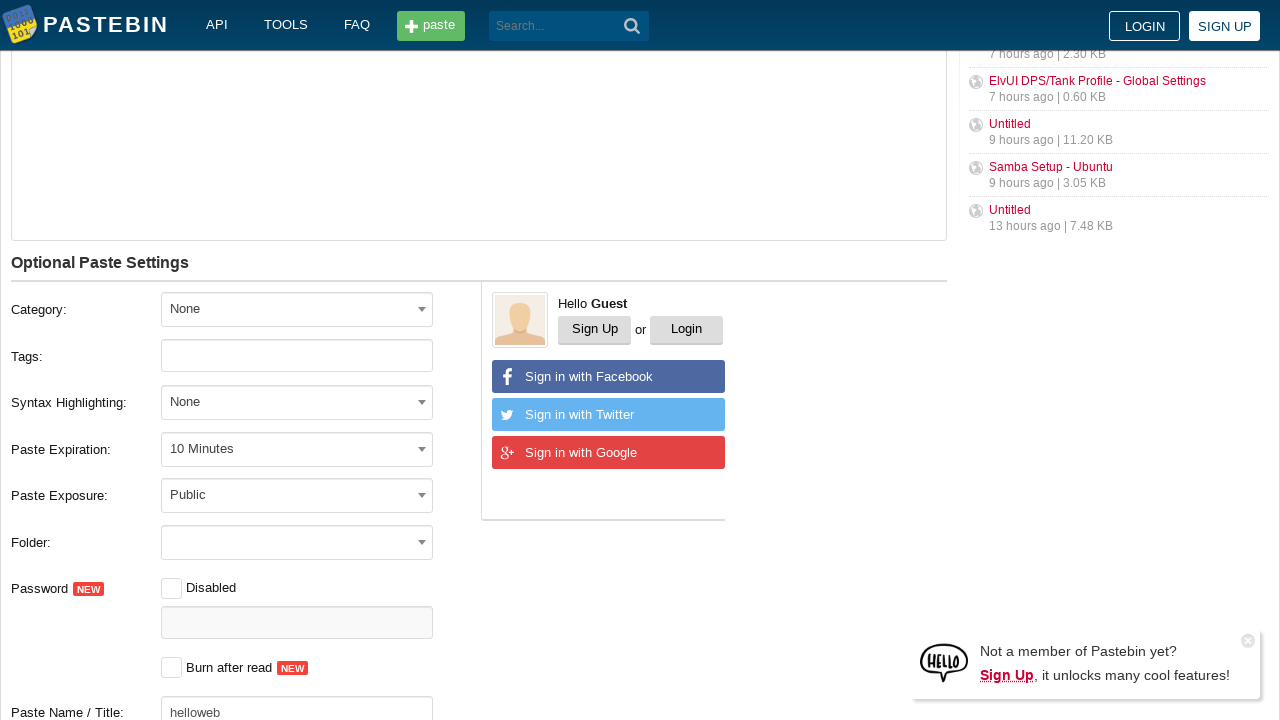

Paste page loaded successfully
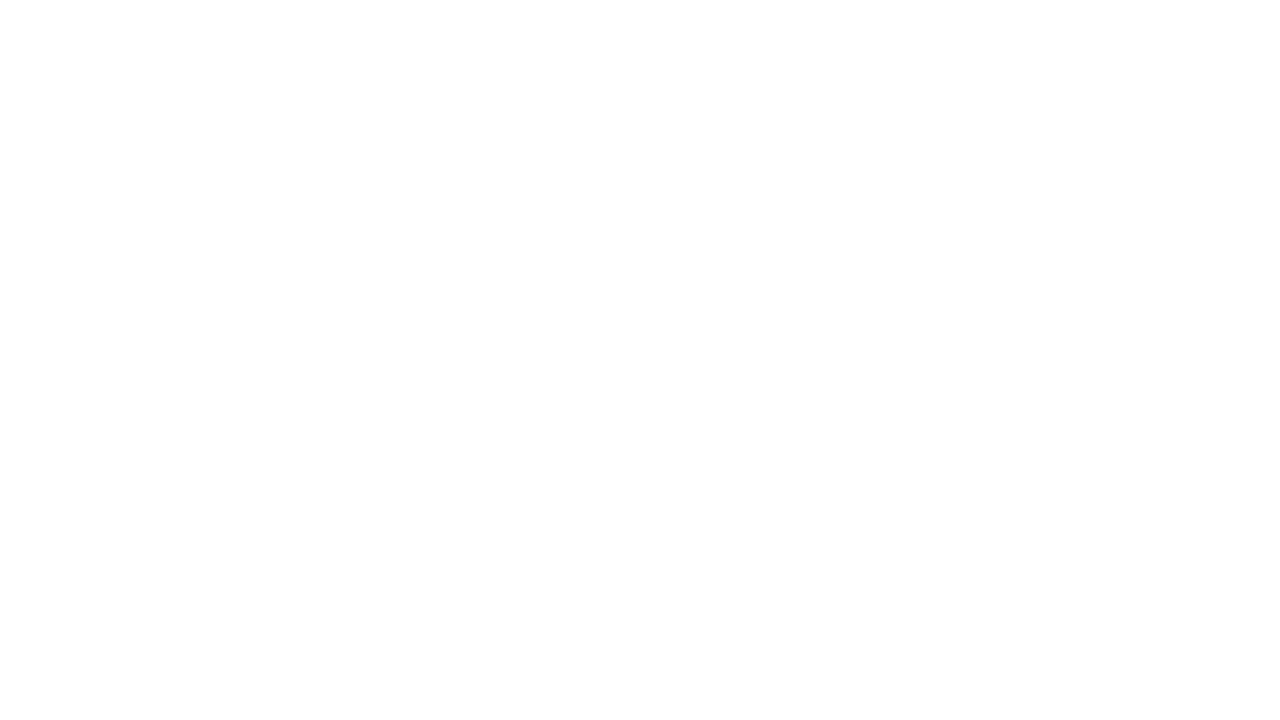

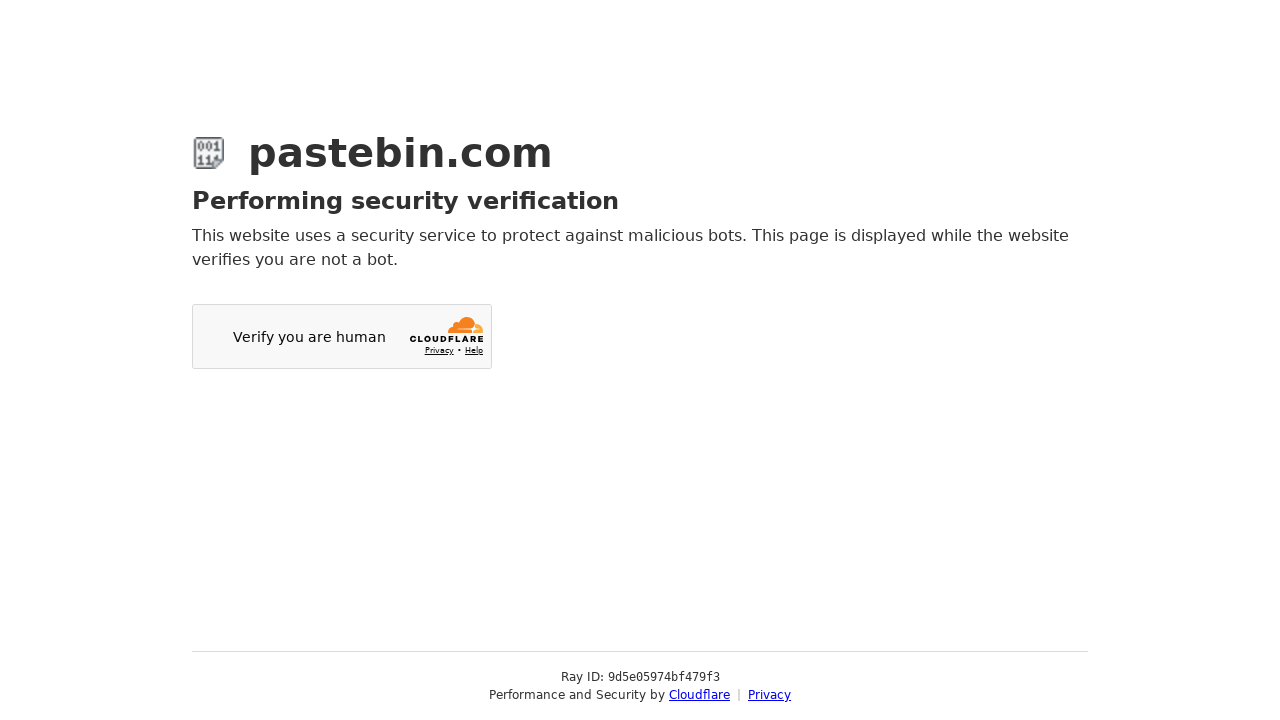